Tests the Wikipedia Pageviews tool by navigating to the topviews page, opening the download dropdown menu, and clicking the JSON download option to verify the download functionality works.

Starting URL: https://pageviews.wmcloud.org/topviews/?project=en.wikipedia.org&platform=all-access&date=2024-03-15&excludes=

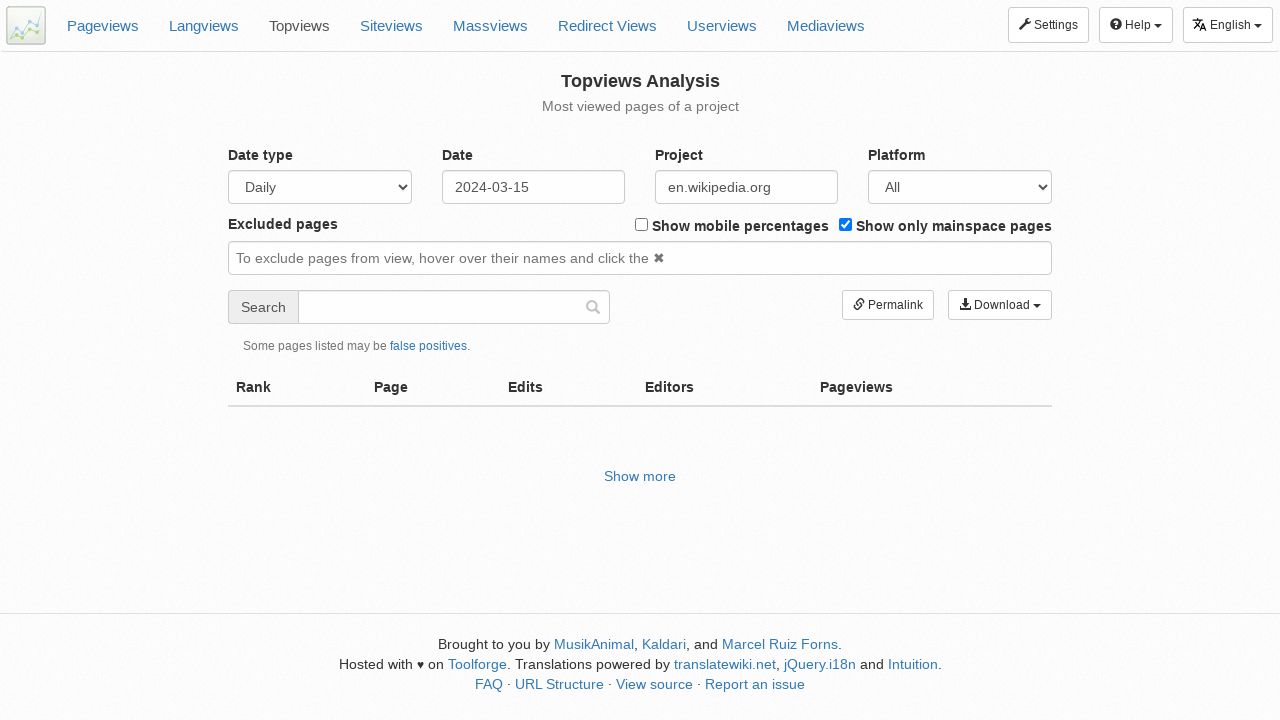

Waited for download button group to appear
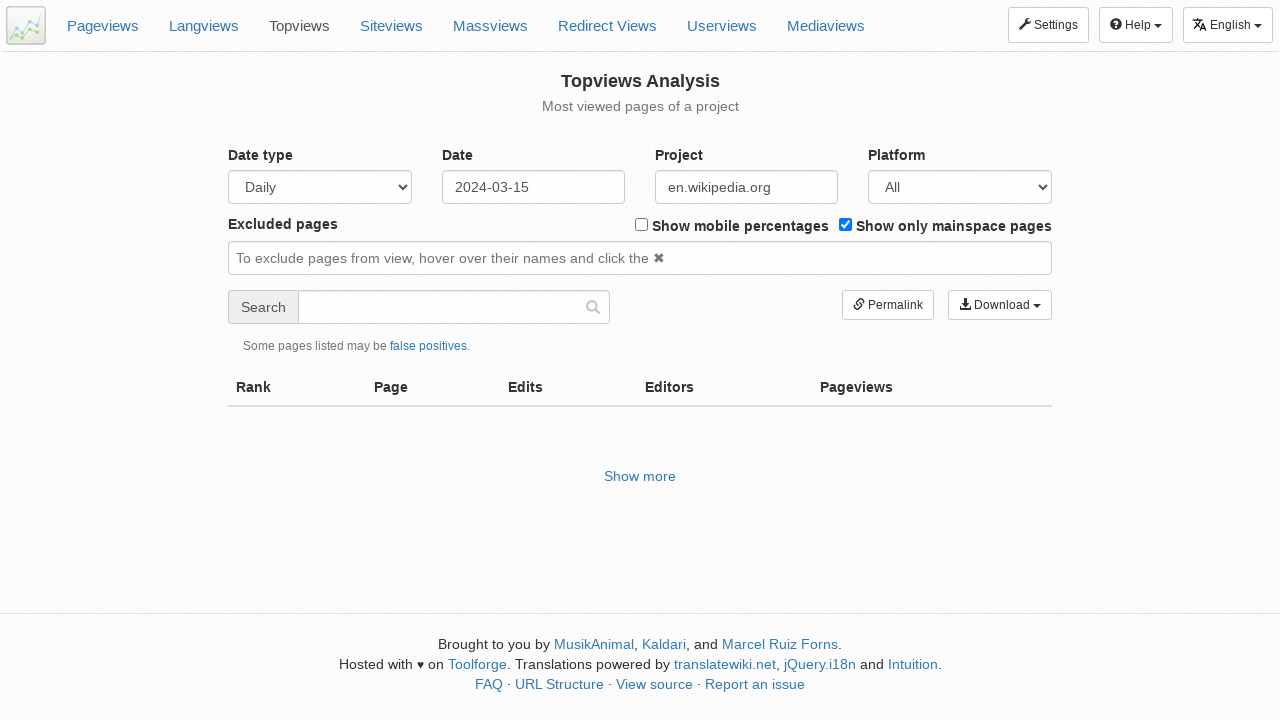

Dismissed data notice overlays
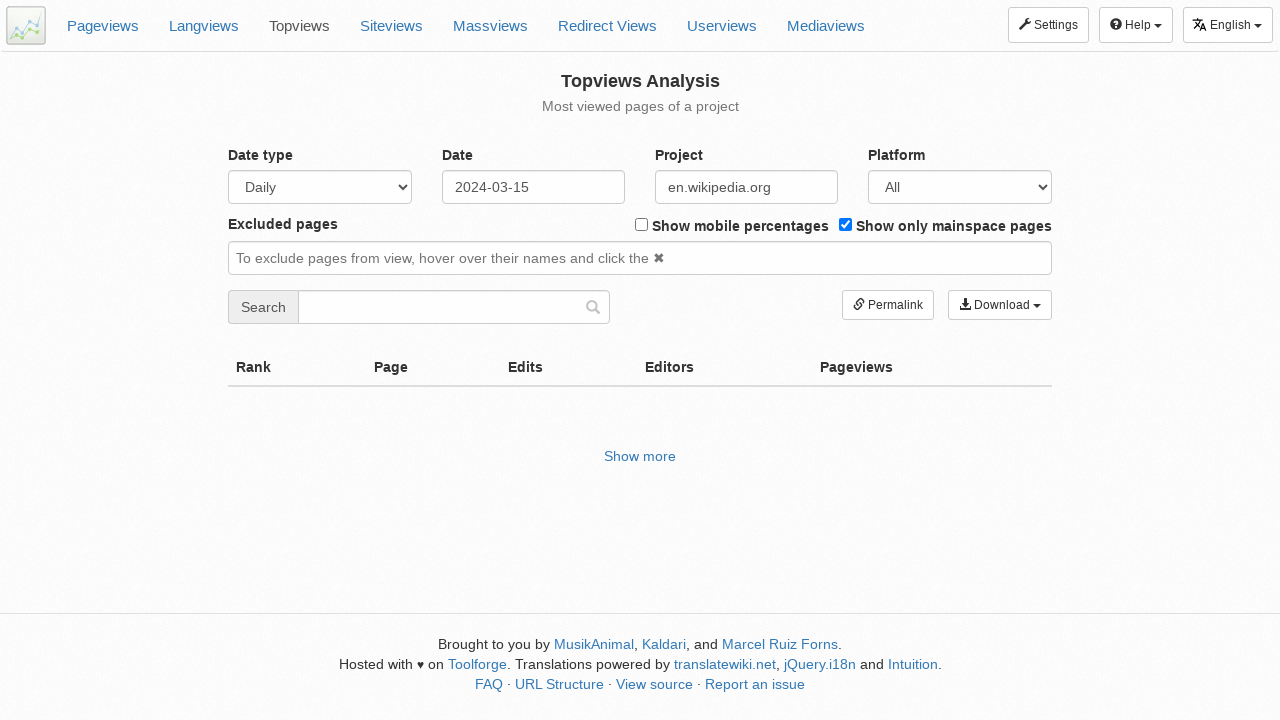

Scrolled download button into view
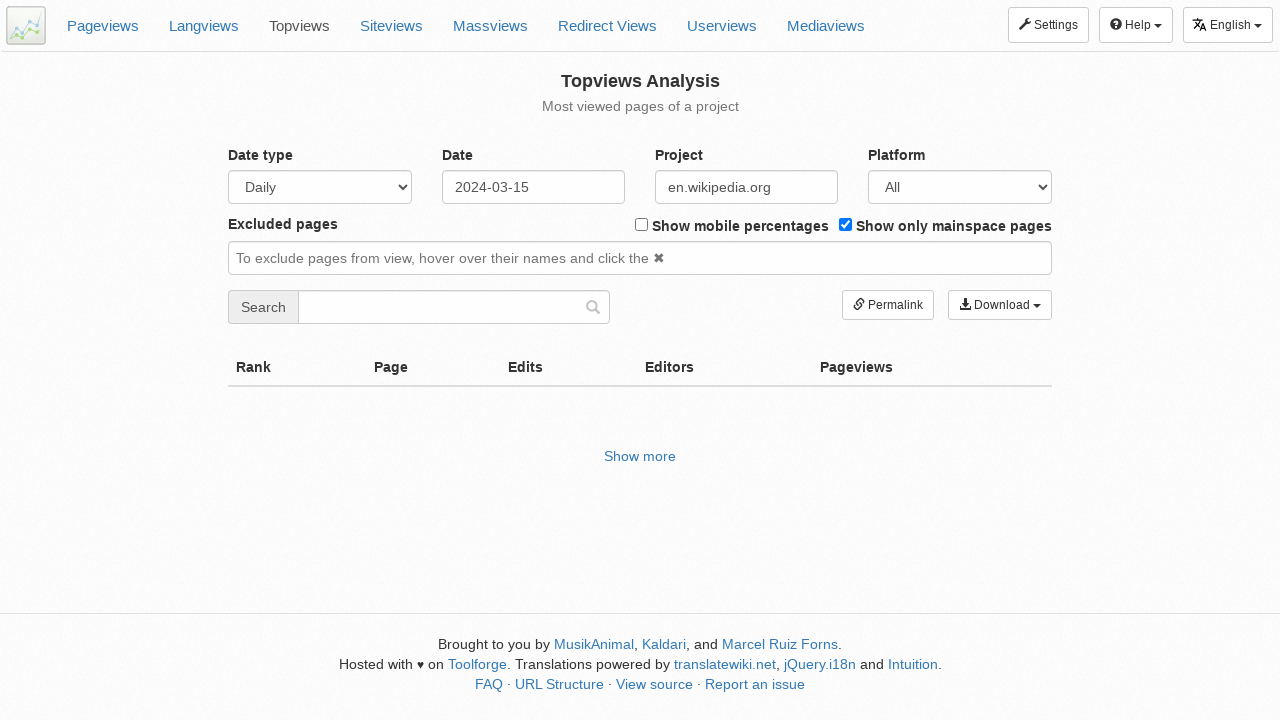

Clicked the download dropdown button to open the menu at (1000, 305) on div.download-btn-group button
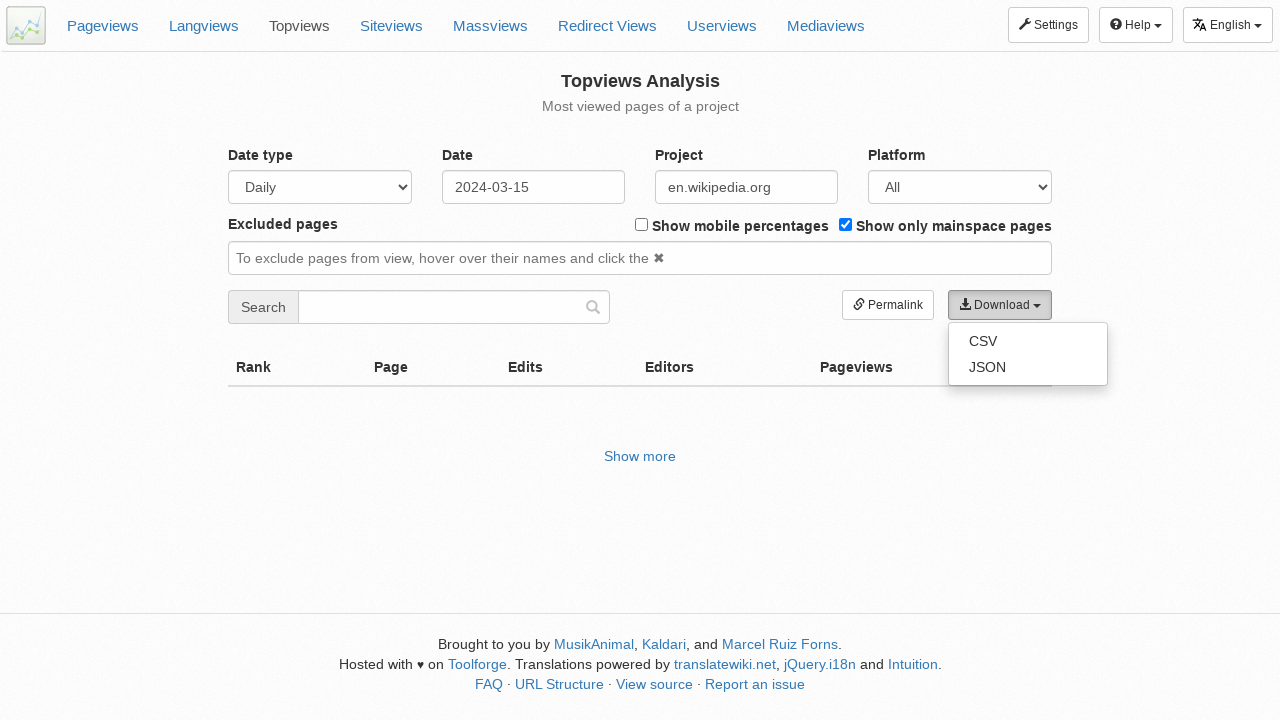

Waited for JSON download option to become visible
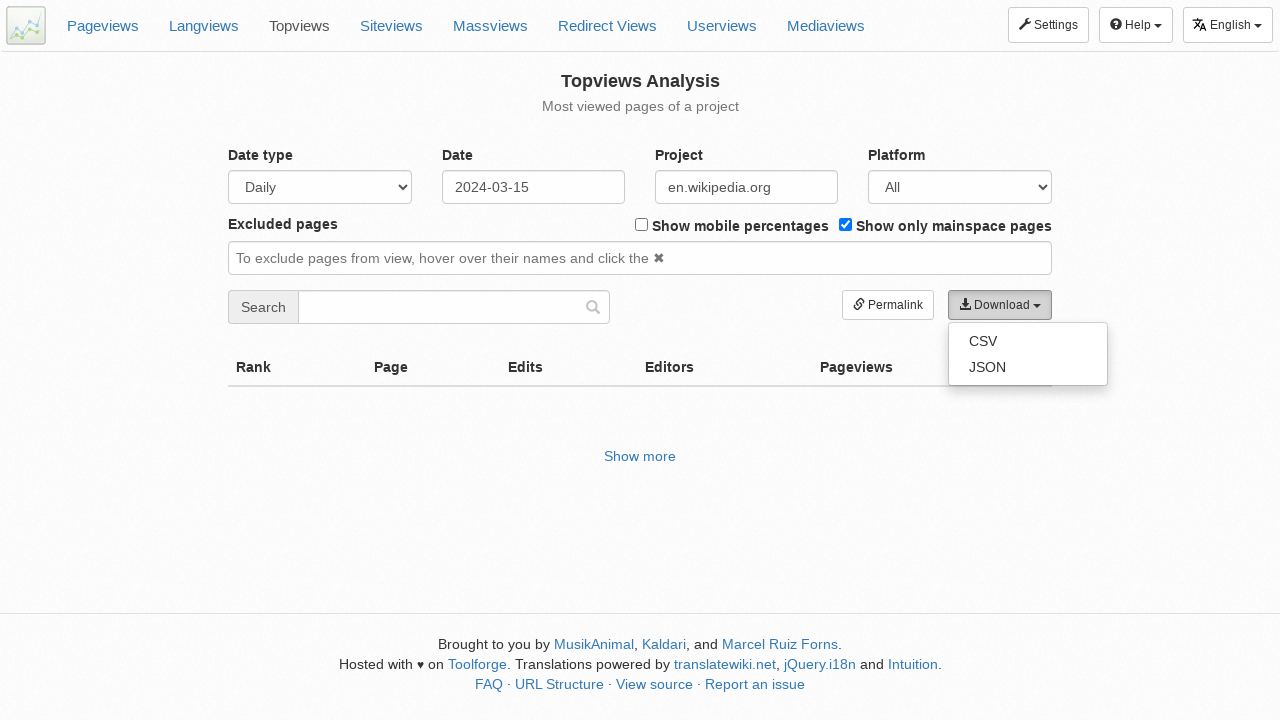

Clicked the JSON download option to initiate download at (1028, 367) on a.download-json
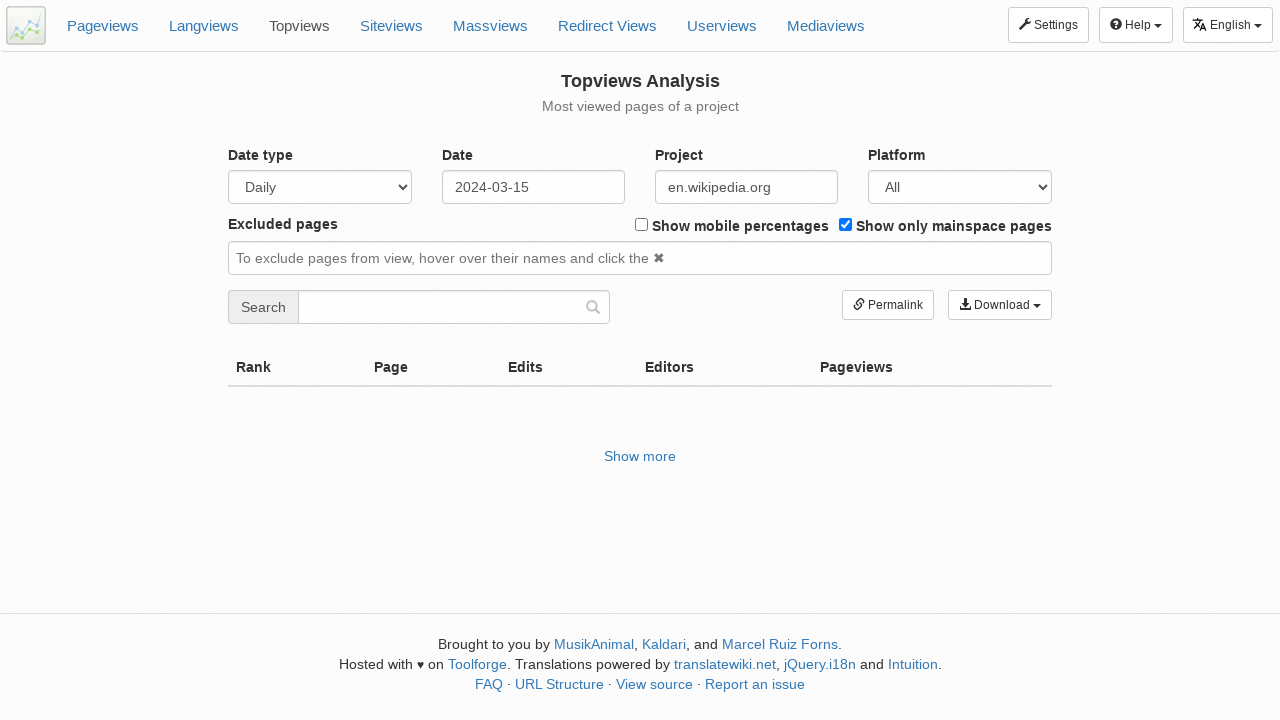

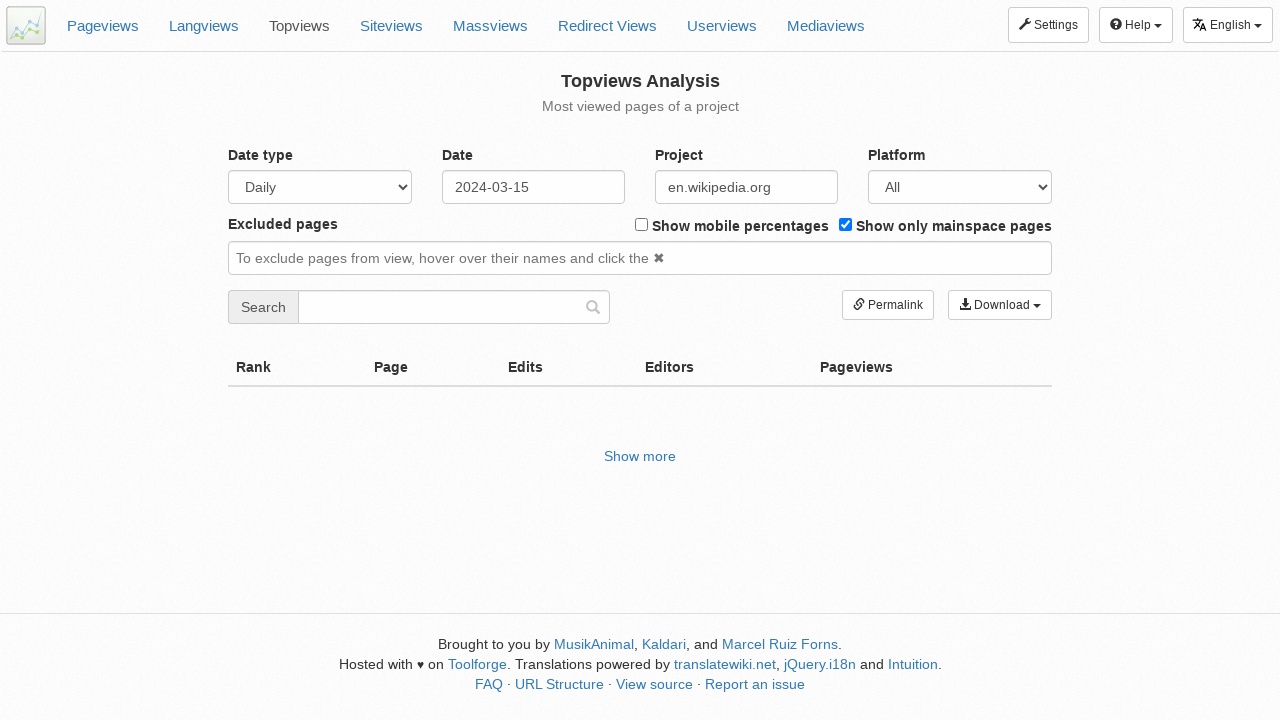